Tests dropdown selection by iterating through and selecting each option

Starting URL: http://www.qaclickacademy.com/practice.php

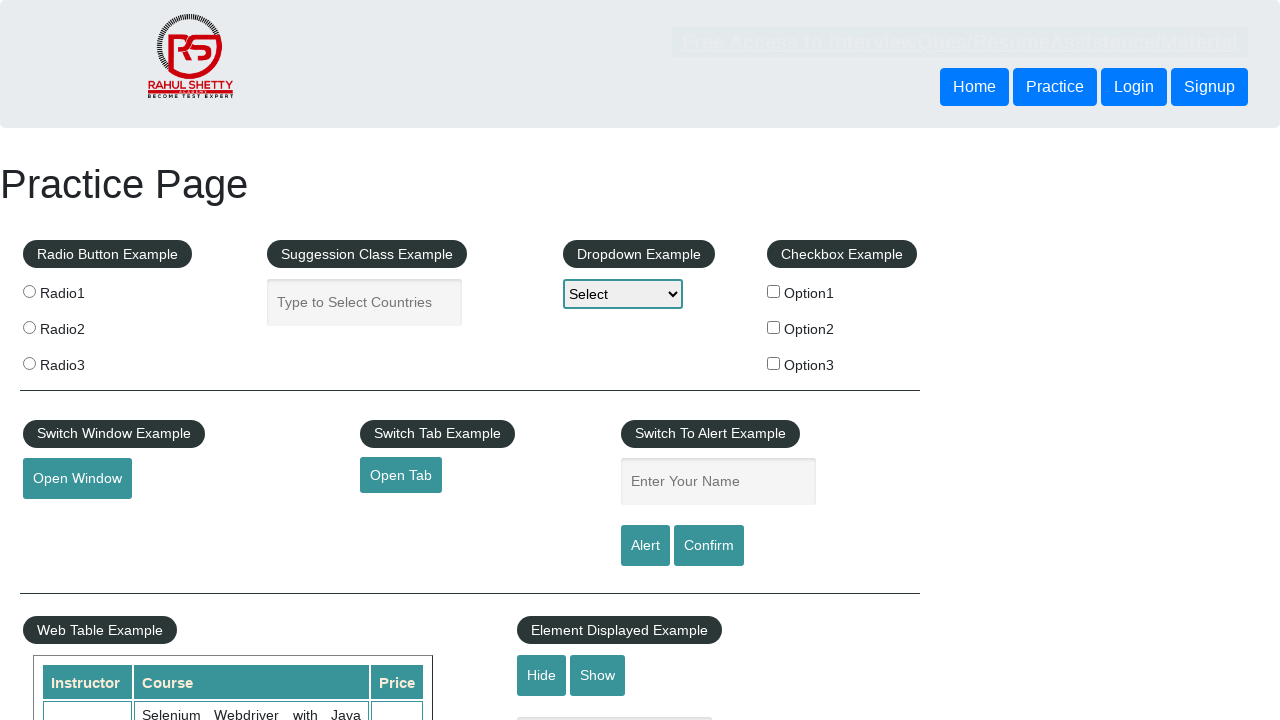

Clicked on dropdown menu with ID 'dropdown-class-example' at (623, 294) on #dropdown-class-example
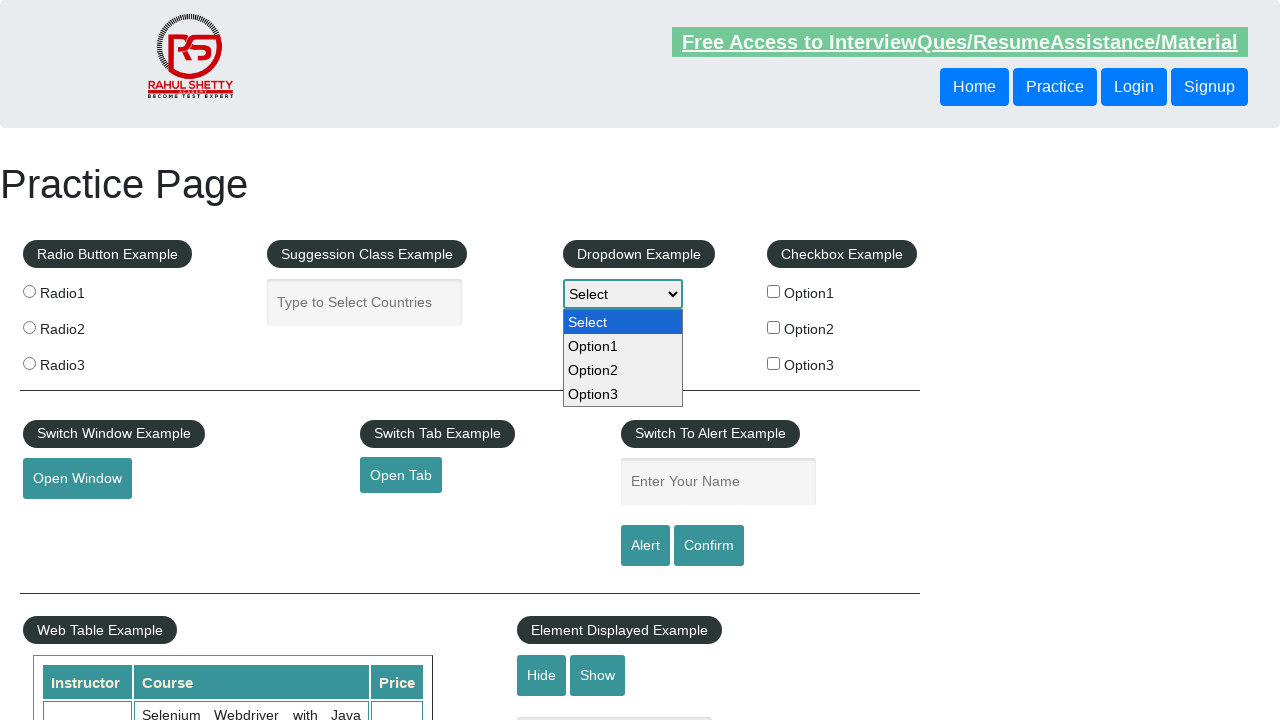

Selected 'Option1' from dropdown on #dropdown-class-example
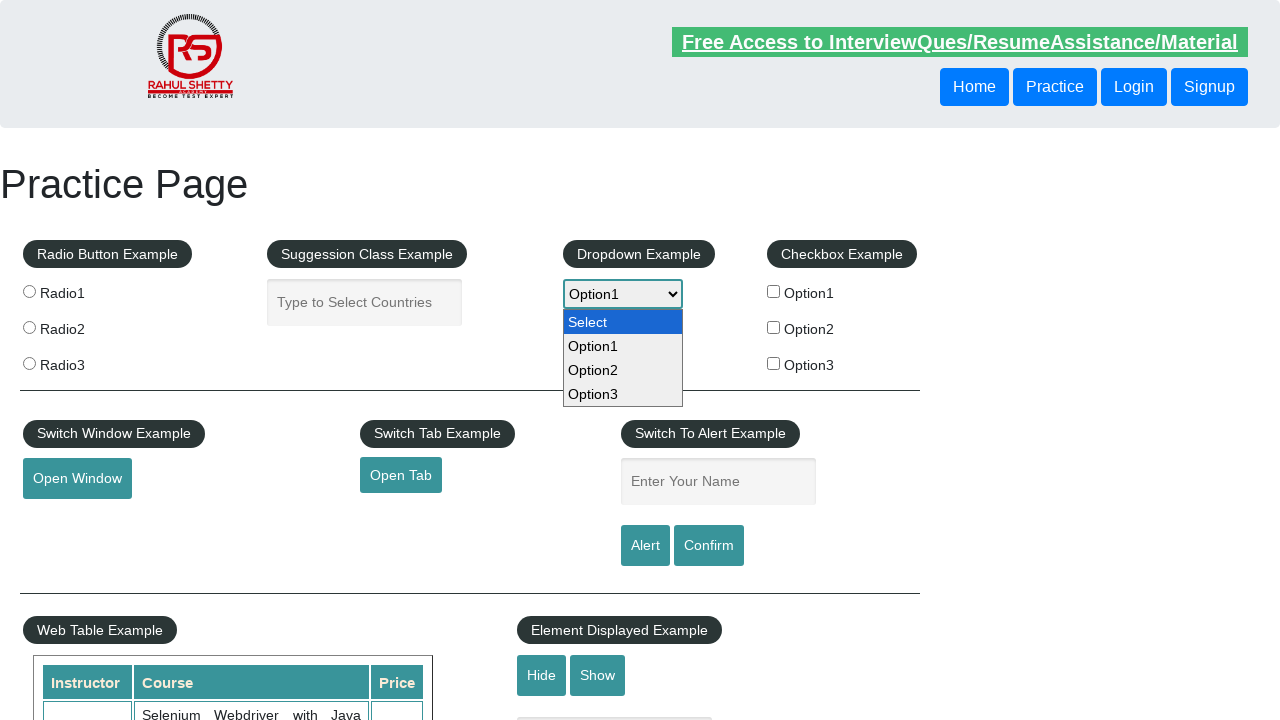

Waited 500ms after selecting Option1
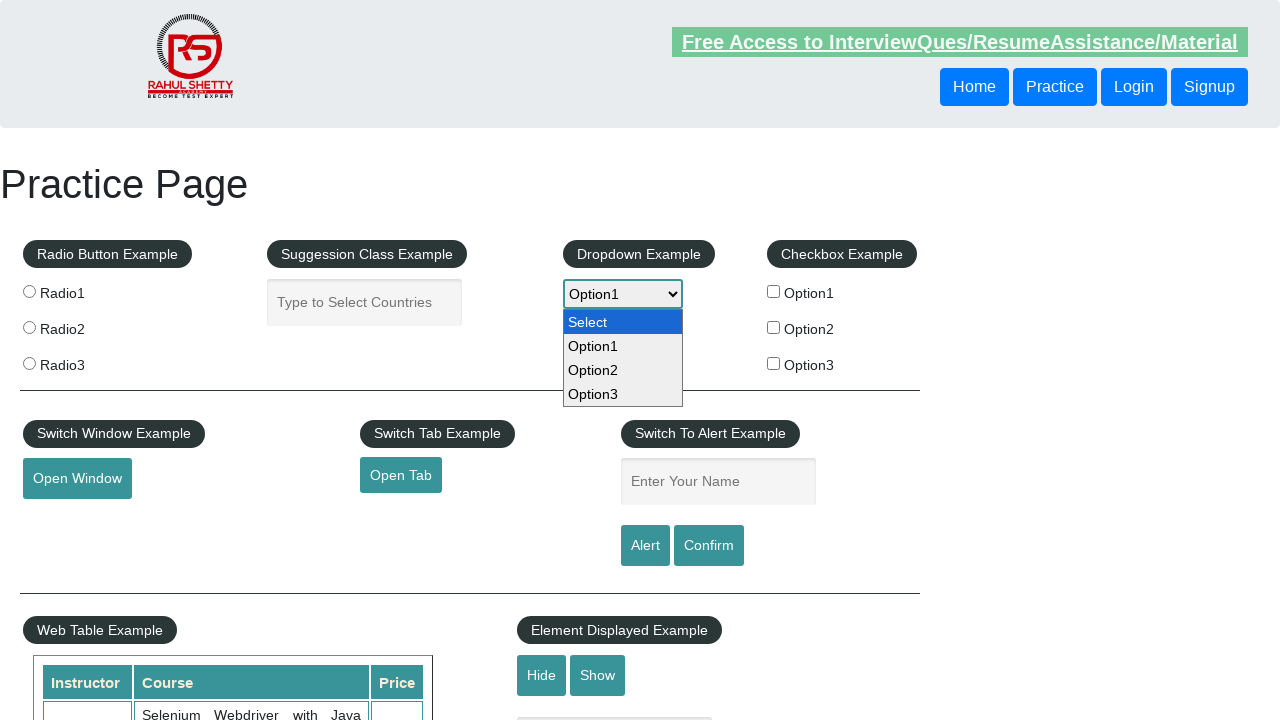

Selected 'Option2' from dropdown on #dropdown-class-example
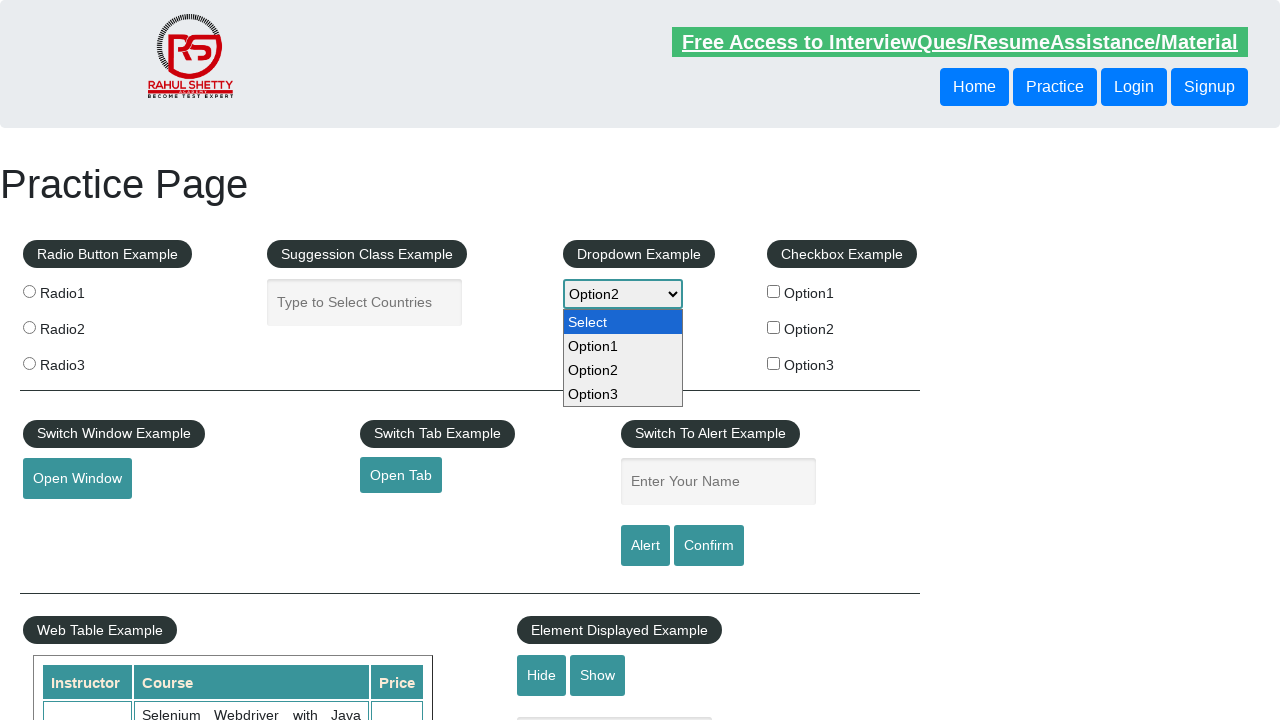

Waited 500ms after selecting Option2
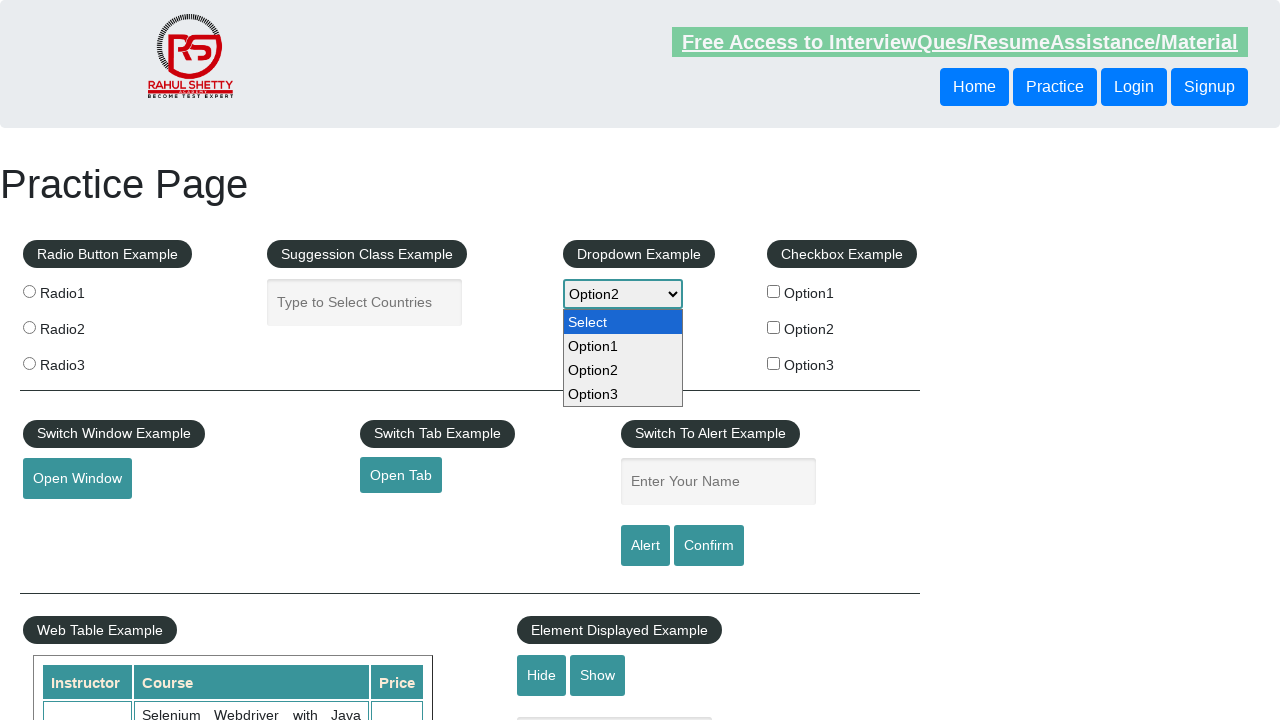

Selected 'Option3' from dropdown on #dropdown-class-example
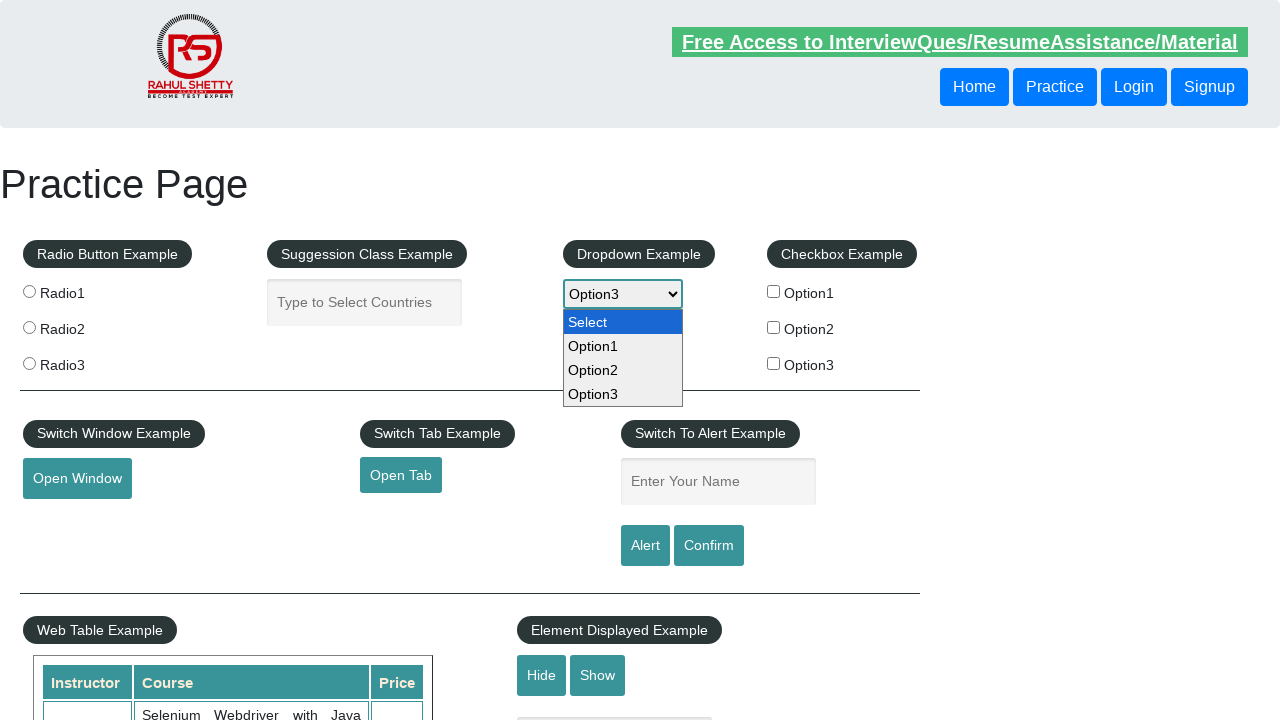

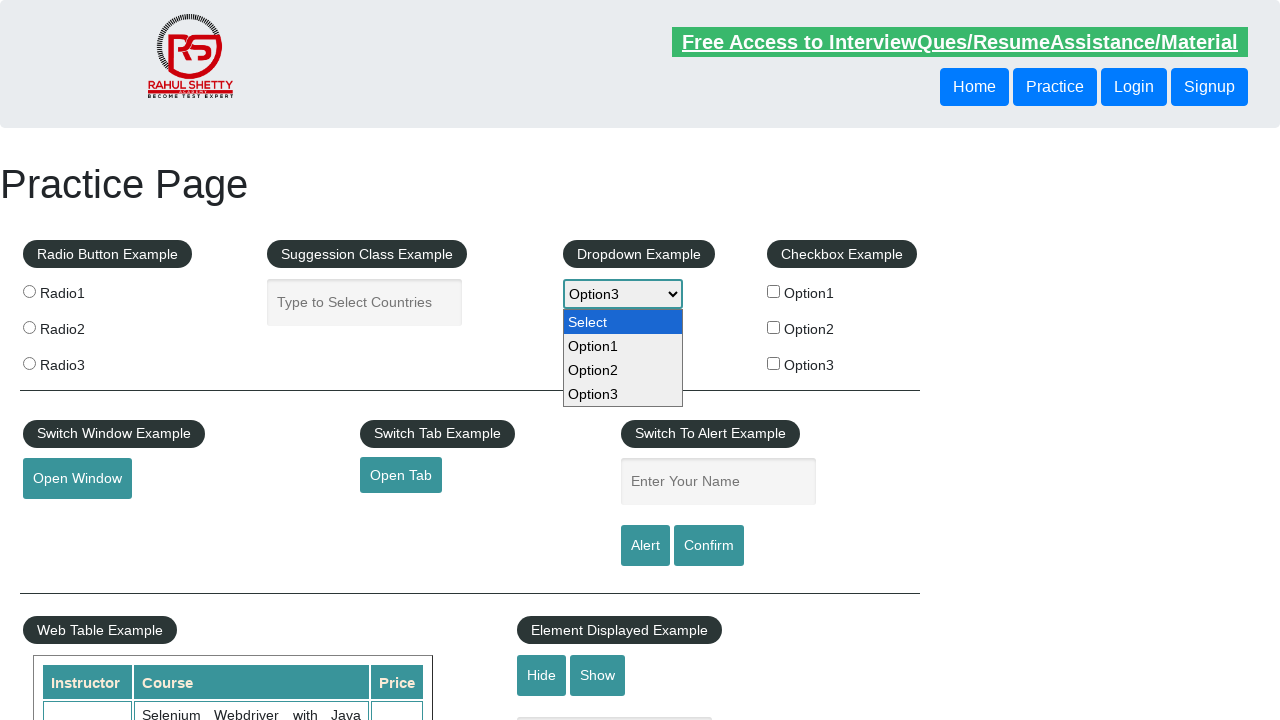